Tests handling of a confirmation alert box by clicking a button, dismissing the confirmation, and verifying the Cancel message appears

Starting URL: https://vinothqaacademy.com/alert-and-popup/

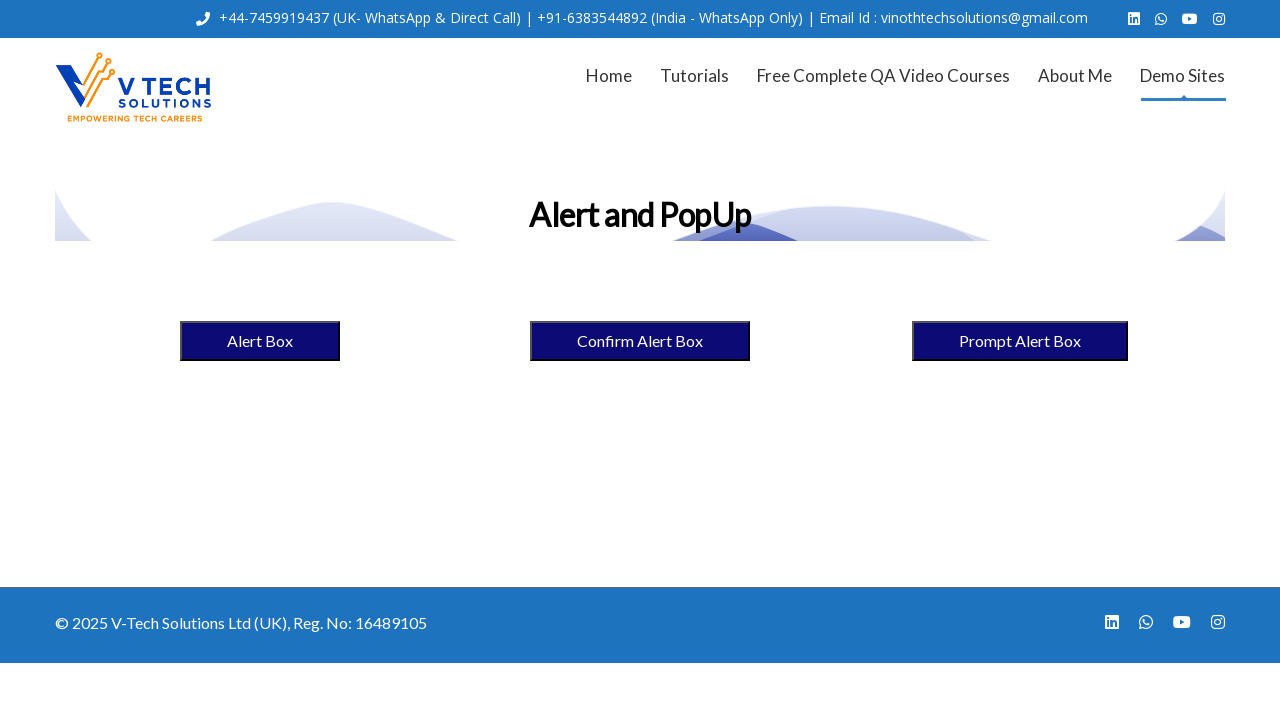

Set up dialog handler to dismiss confirmation alerts
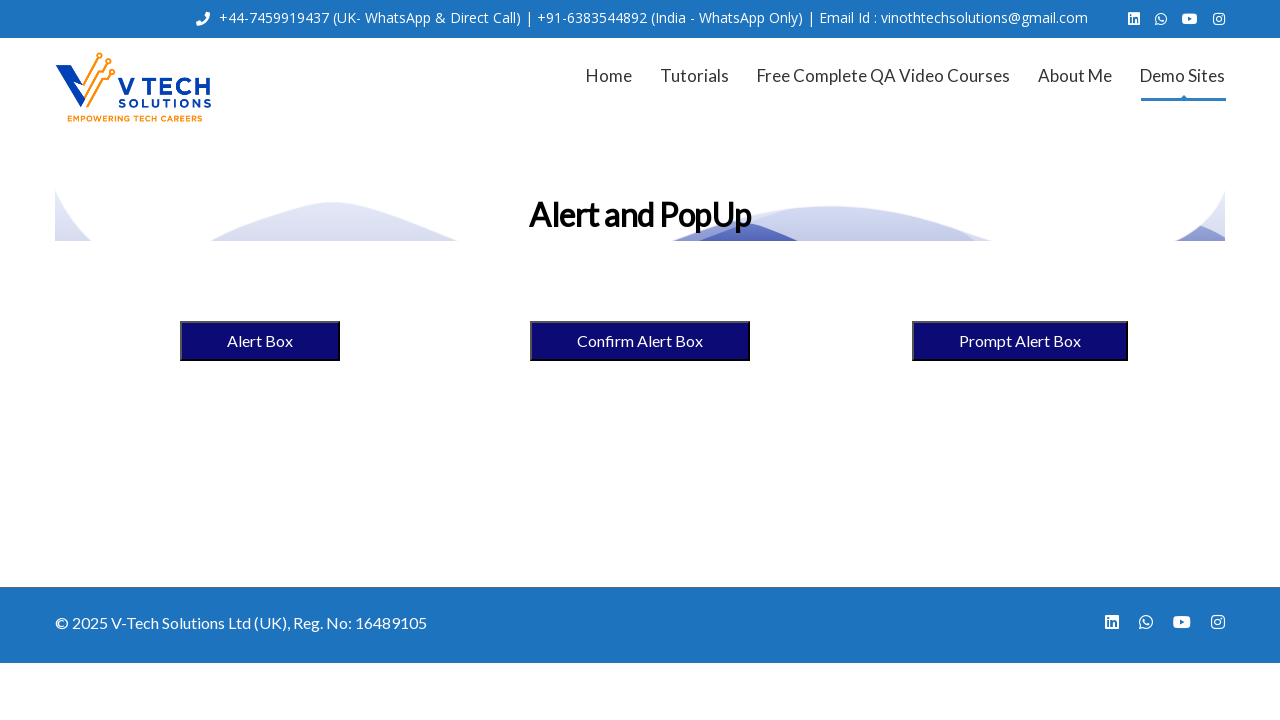

Clicked the confirm alert box button at (640, 341) on [name="confirmalertbox"]
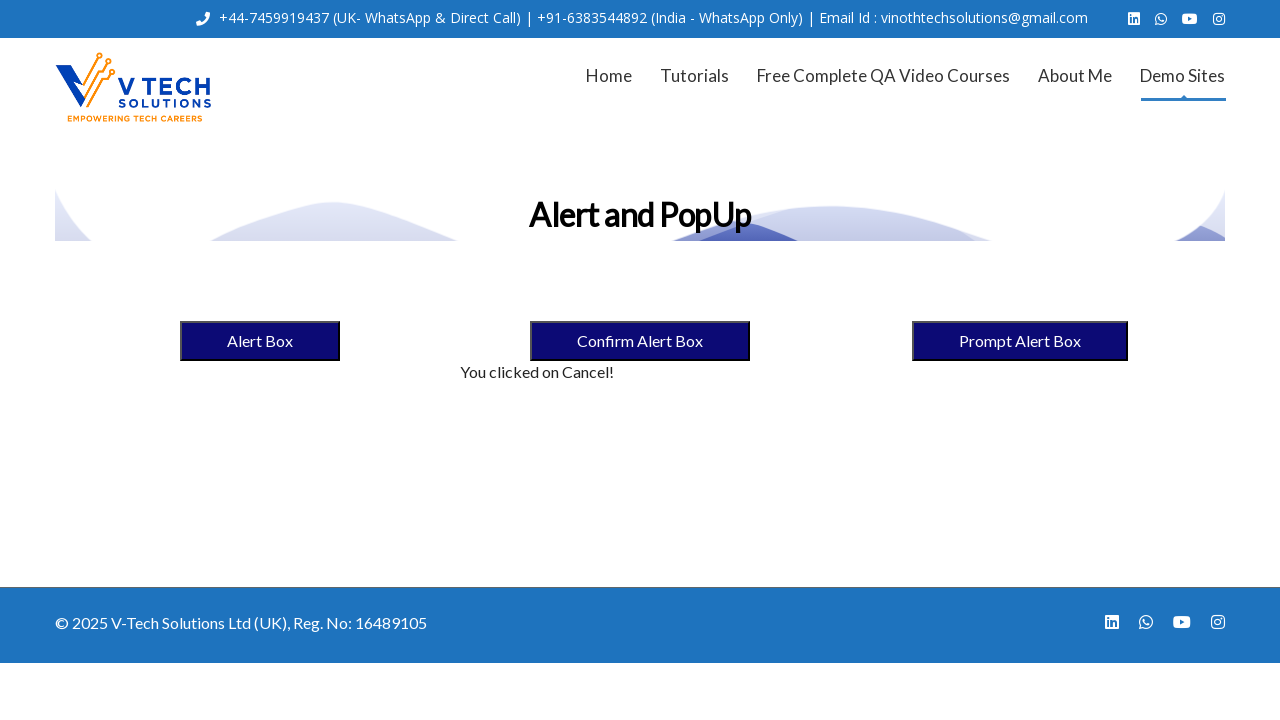

Verified the 'You clicked on Cancel!' message appeared after dismissing the confirmation dialog
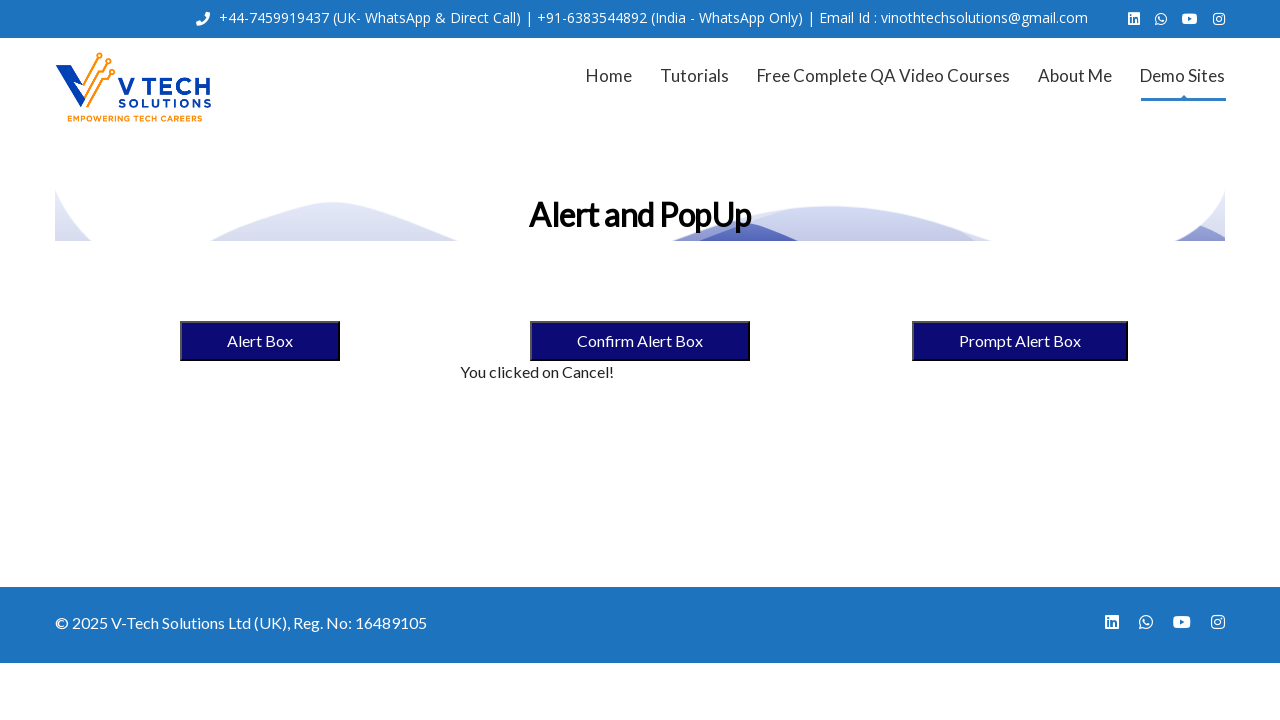

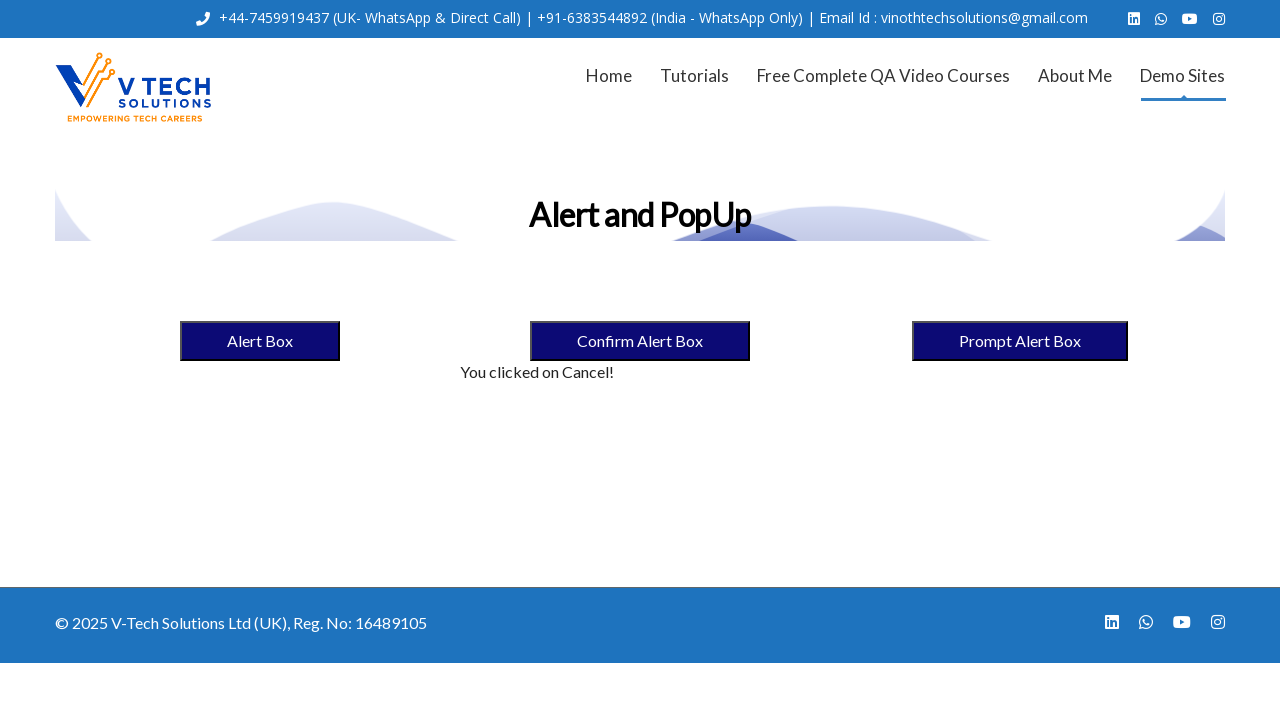